Navigates to the Leafground dashboard page and maximizes the browser window

Starting URL: https://www.leafground.com/dashboard.xhtml

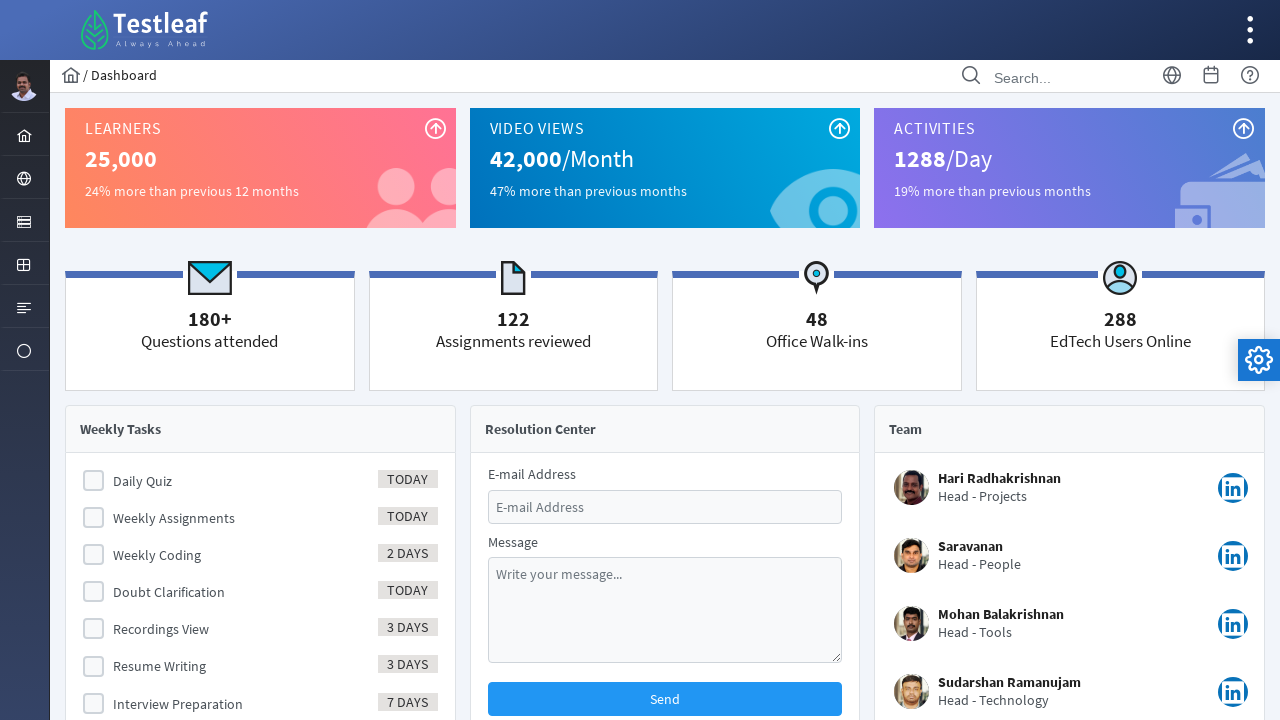

Waited for Leafground dashboard page to load (networkidle)
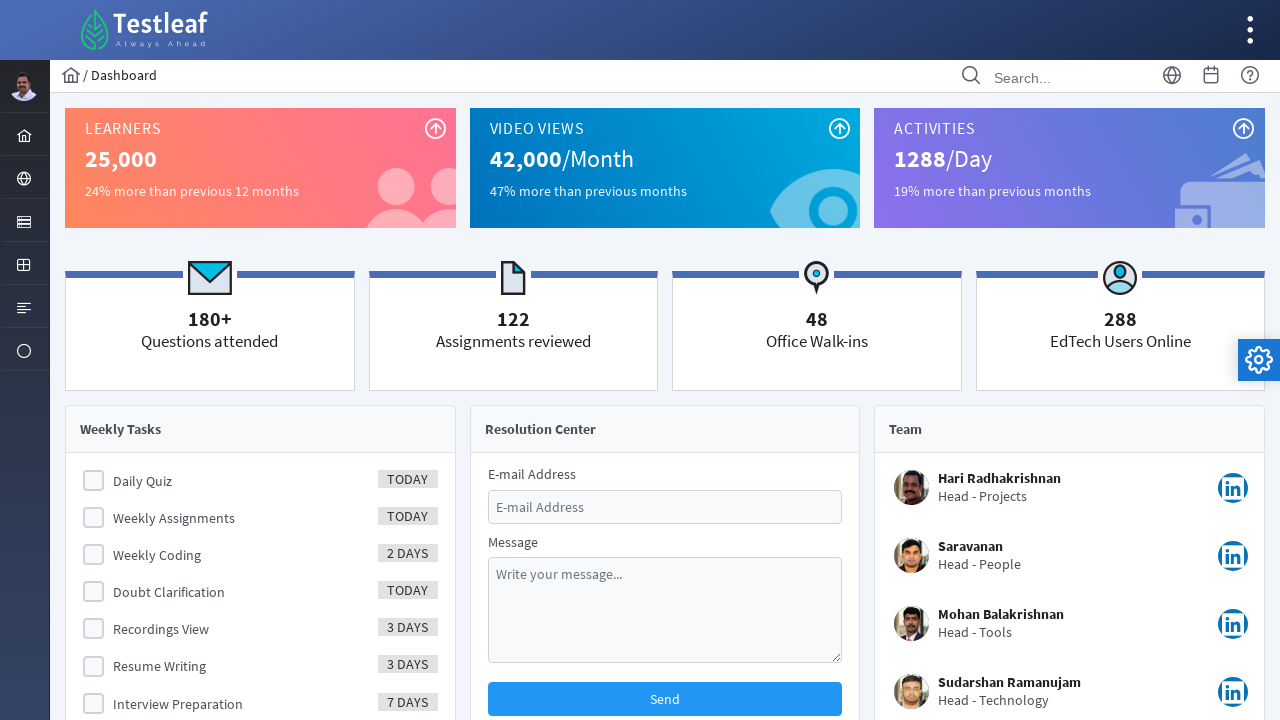

Maximized browser window to 1920x1080
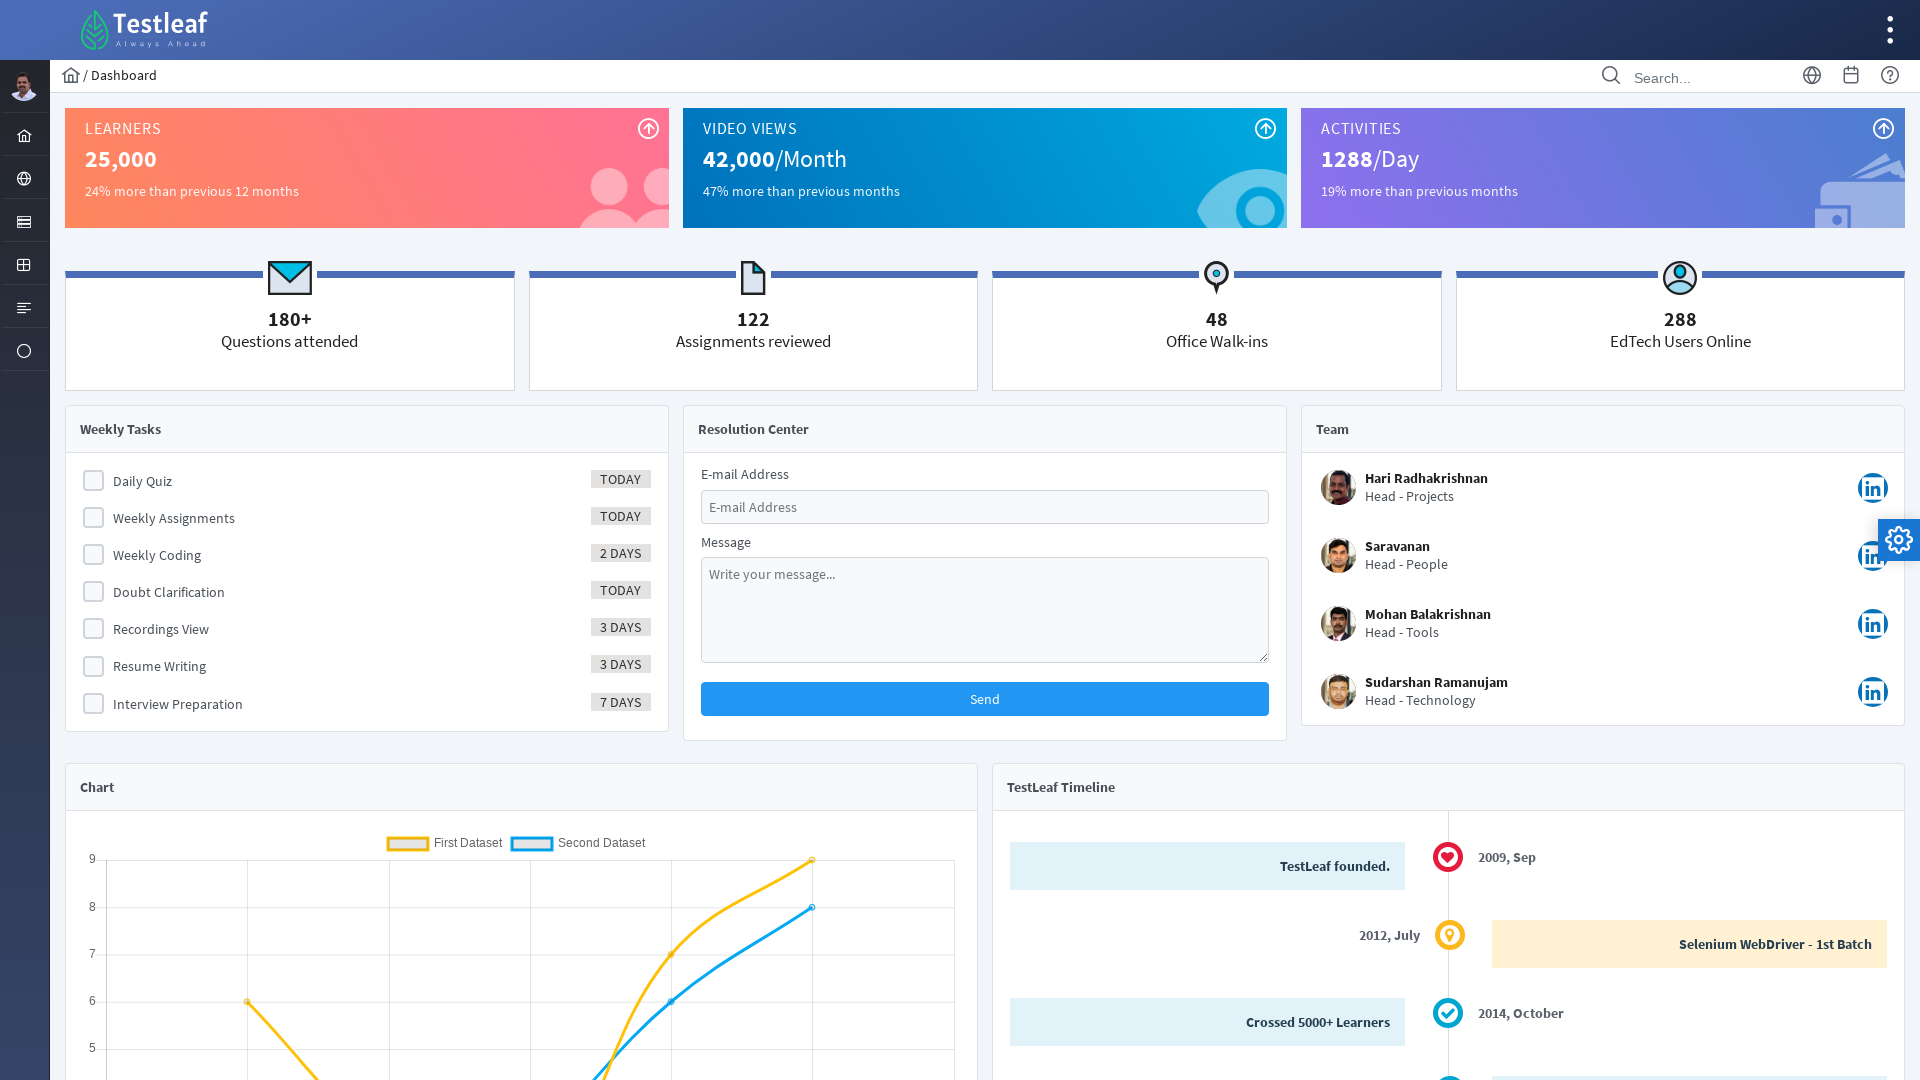

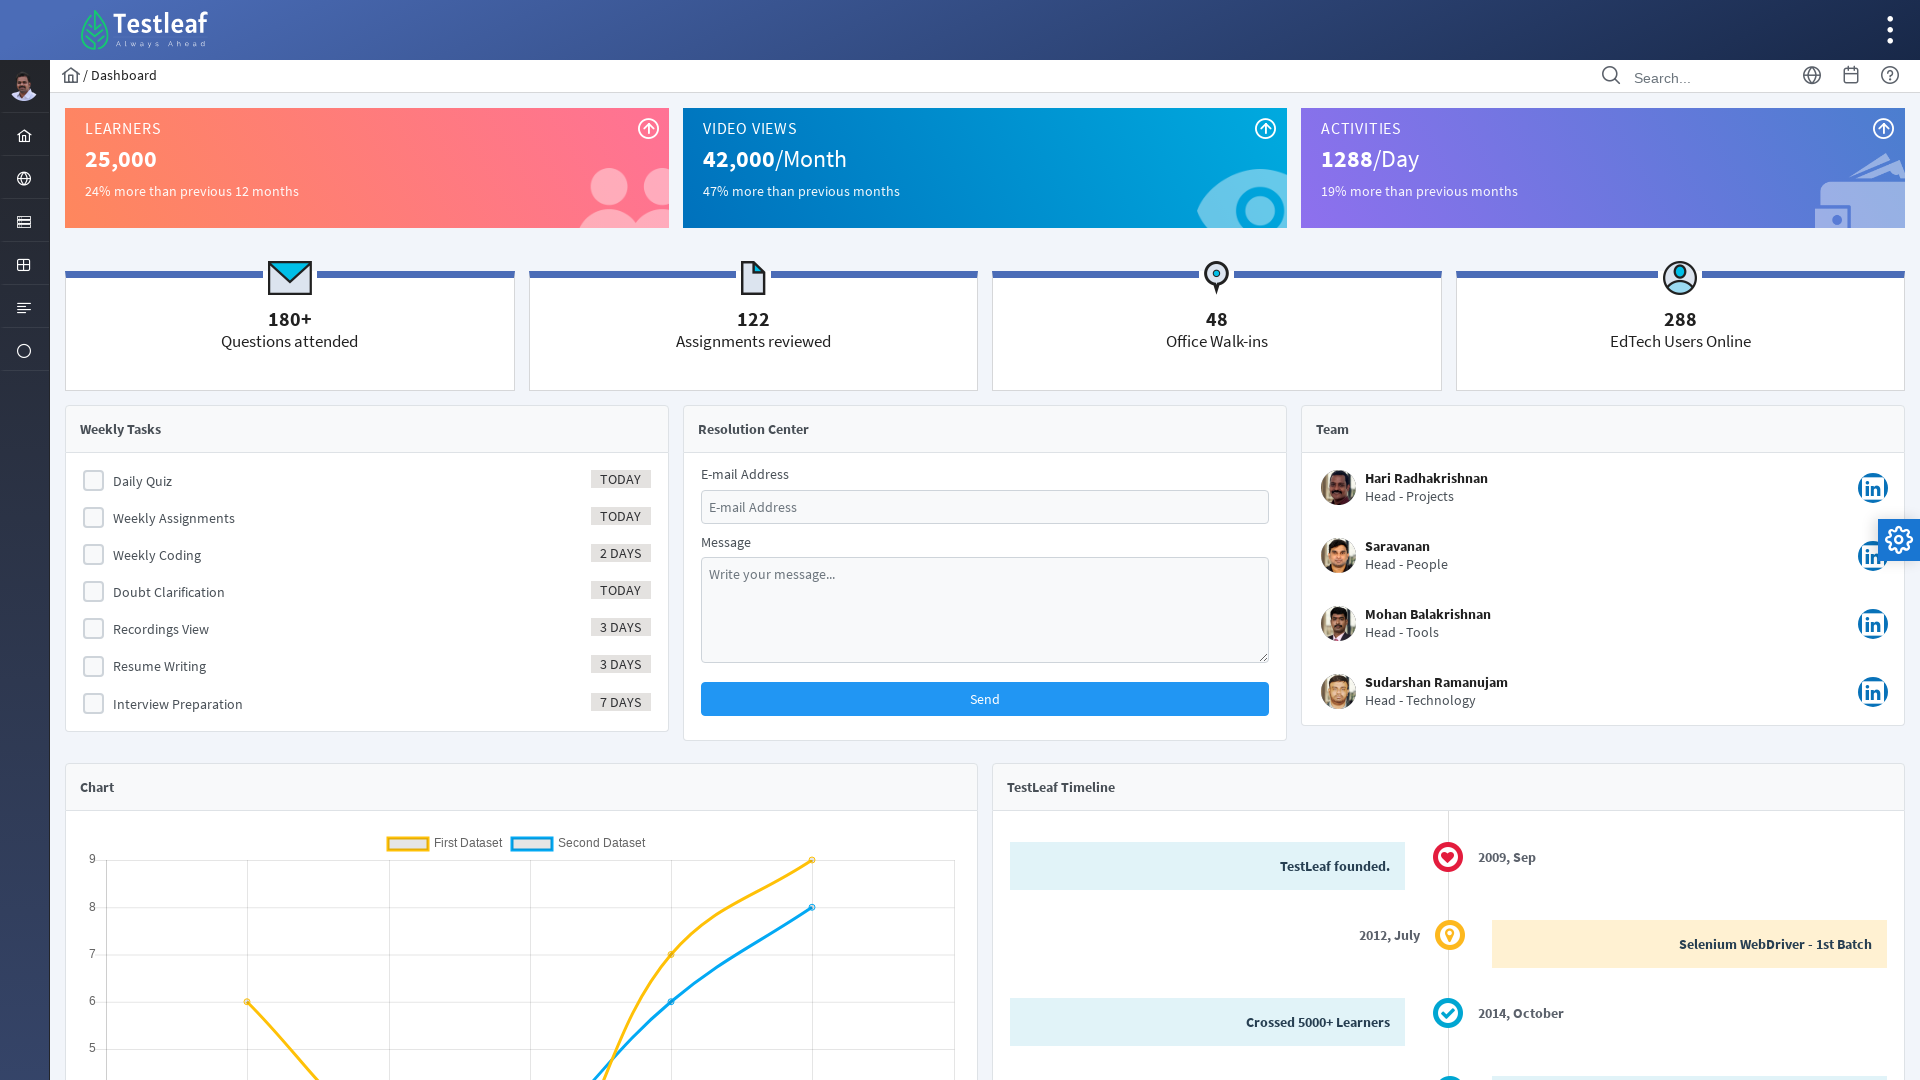